Tests handling of two browser windows by clicking a link that opens a new window, then switching to the new window

Starting URL: https://the-internet.herokuapp.com/windows

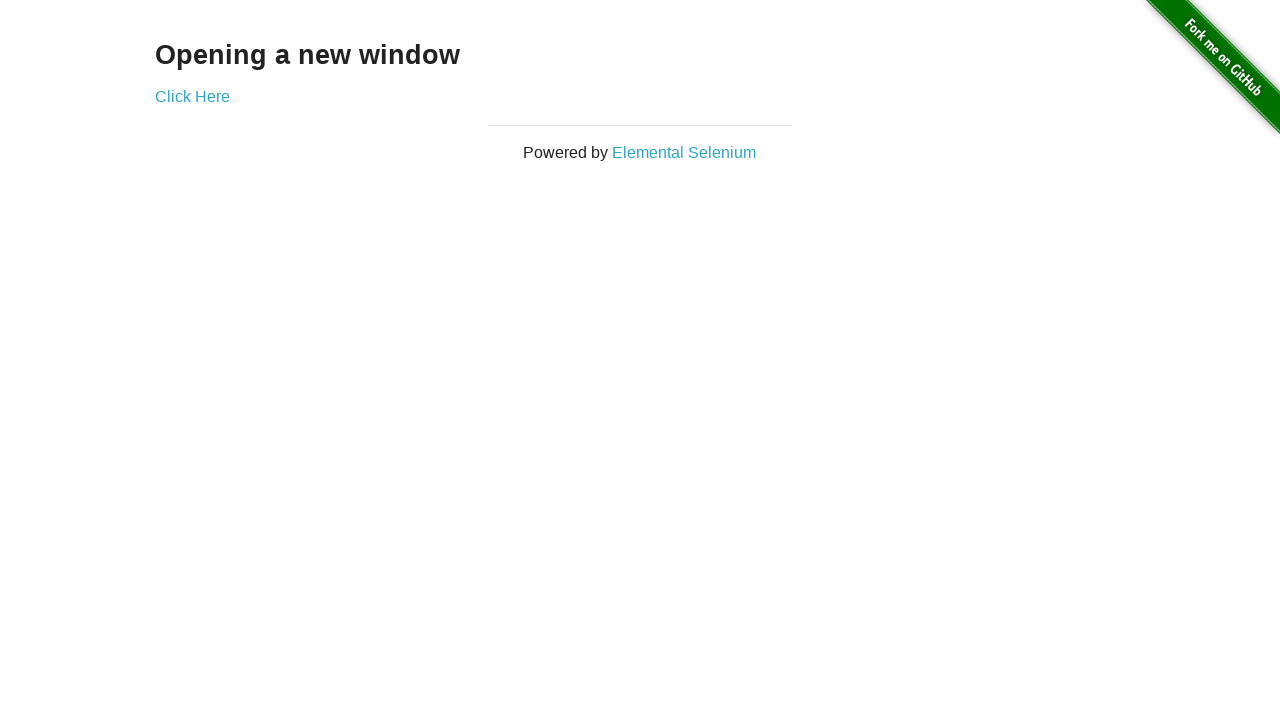

Clicked 'Click Here' link to open new window at (192, 96) on text=Click Here
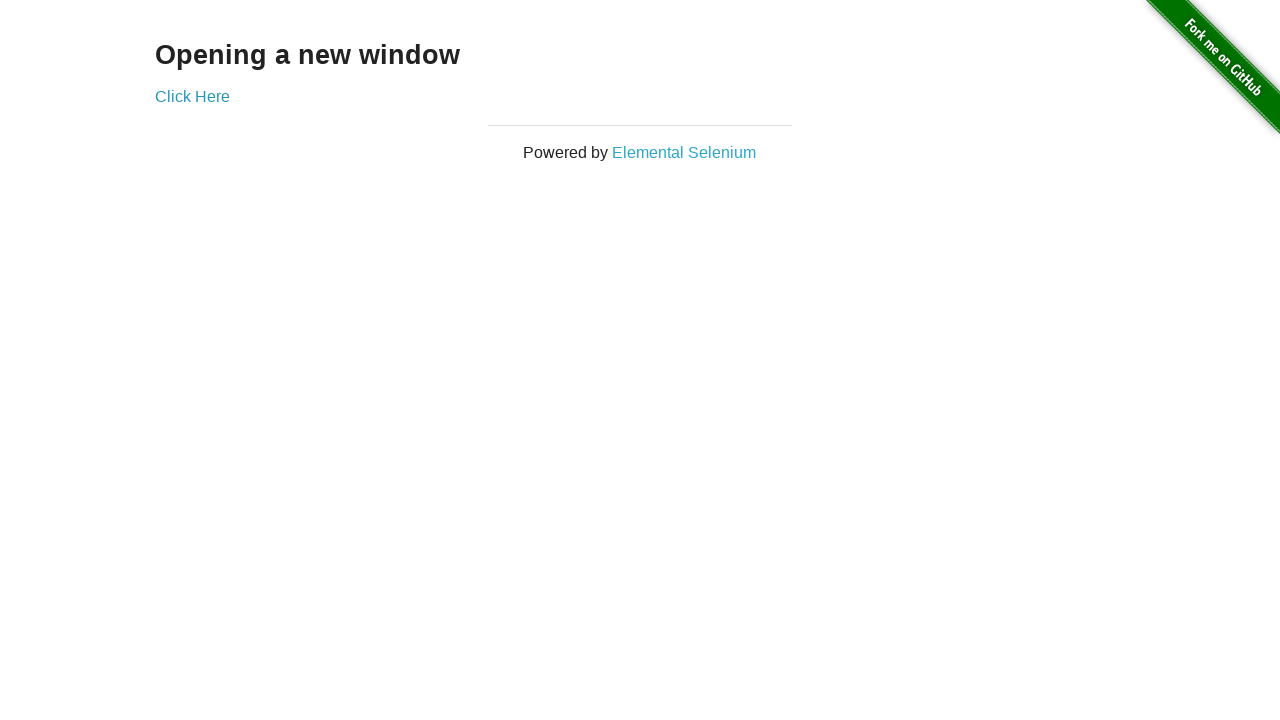

New window/tab obtained from context
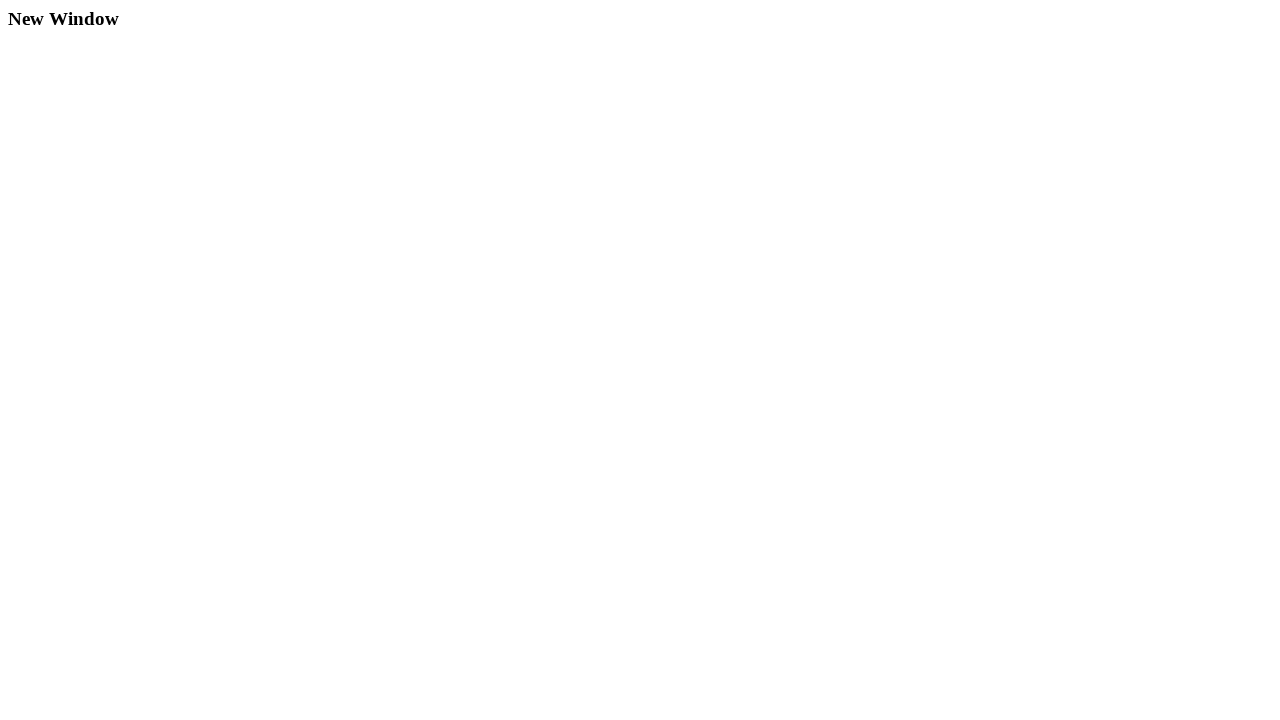

New window finished loading
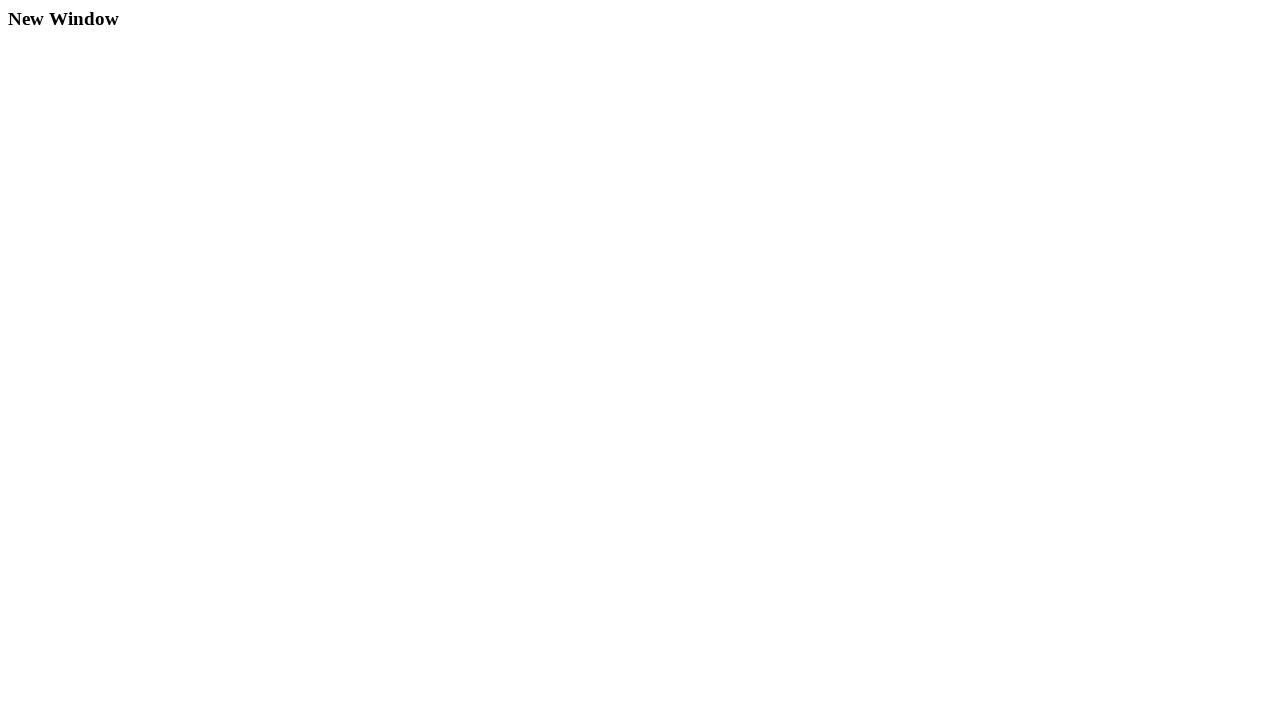

Verified new window title: New Window
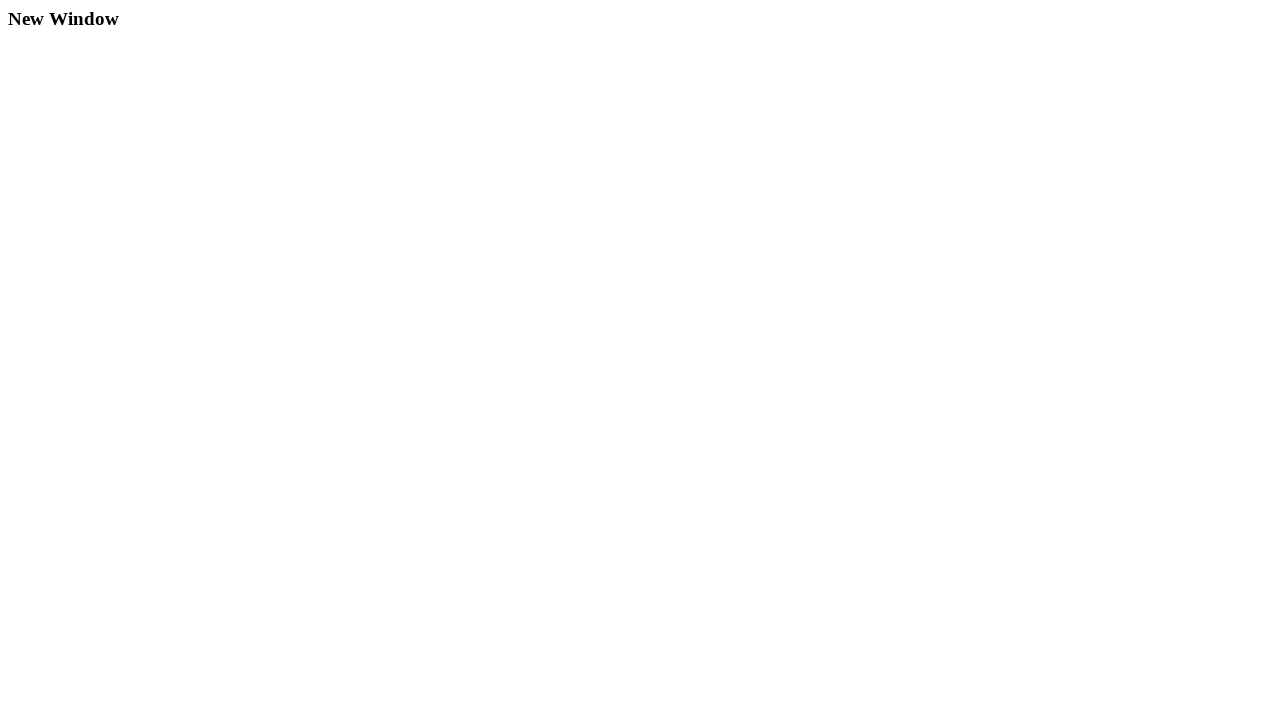

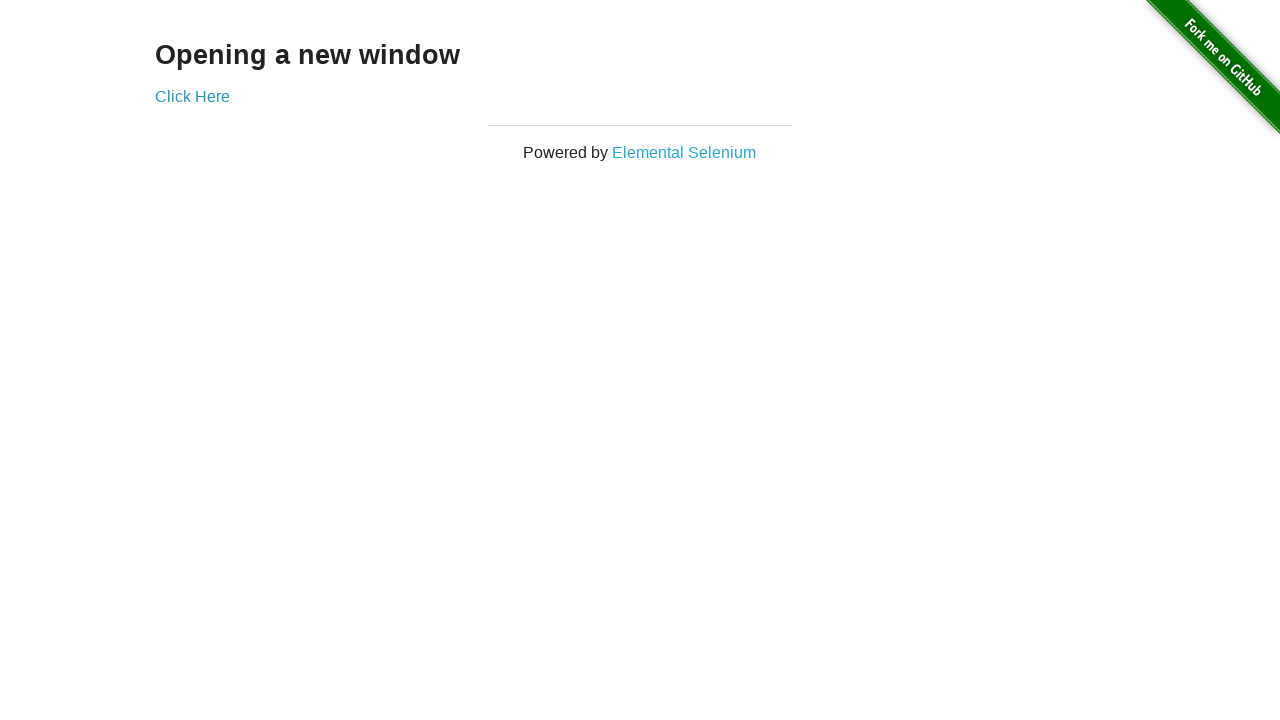